Tests e-commerce shopping flow by searching for products, adding Cashews to cart, and proceeding through checkout to place an order

Starting URL: https://rahulshettyacademy.com/seleniumPractise/#/

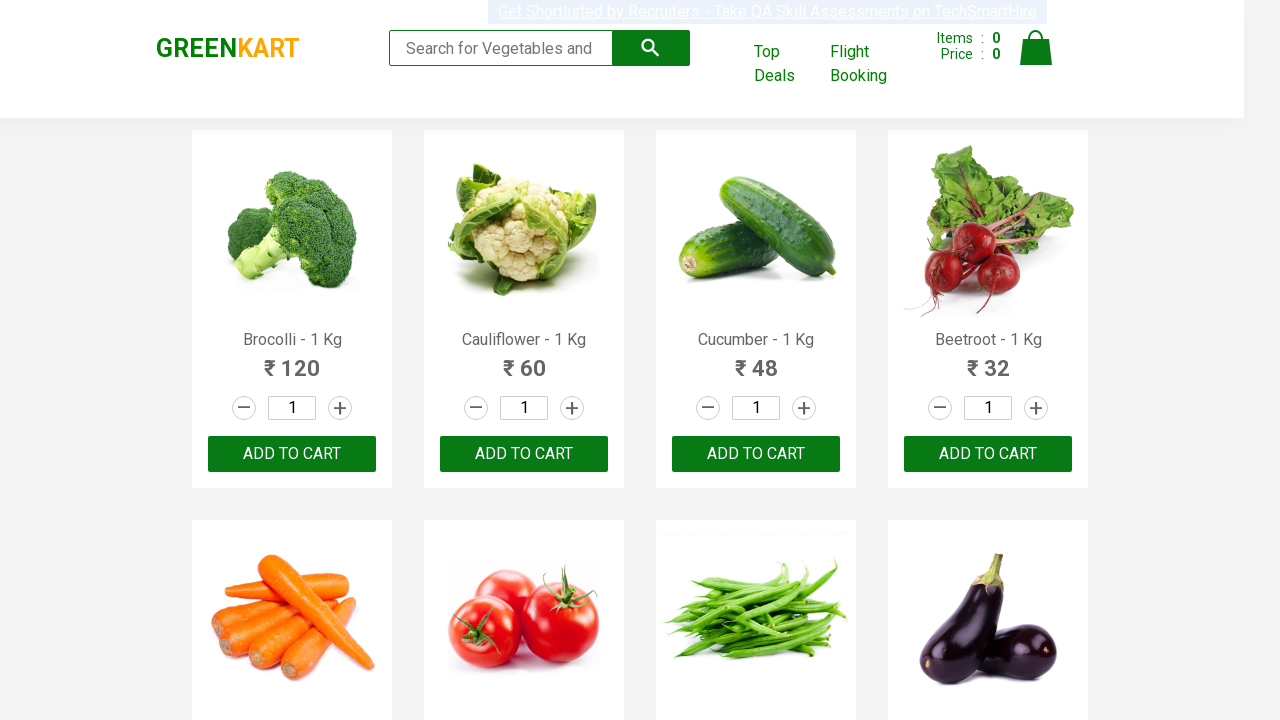

Filled search field with 'ca' to find Cashews on .search-keyword
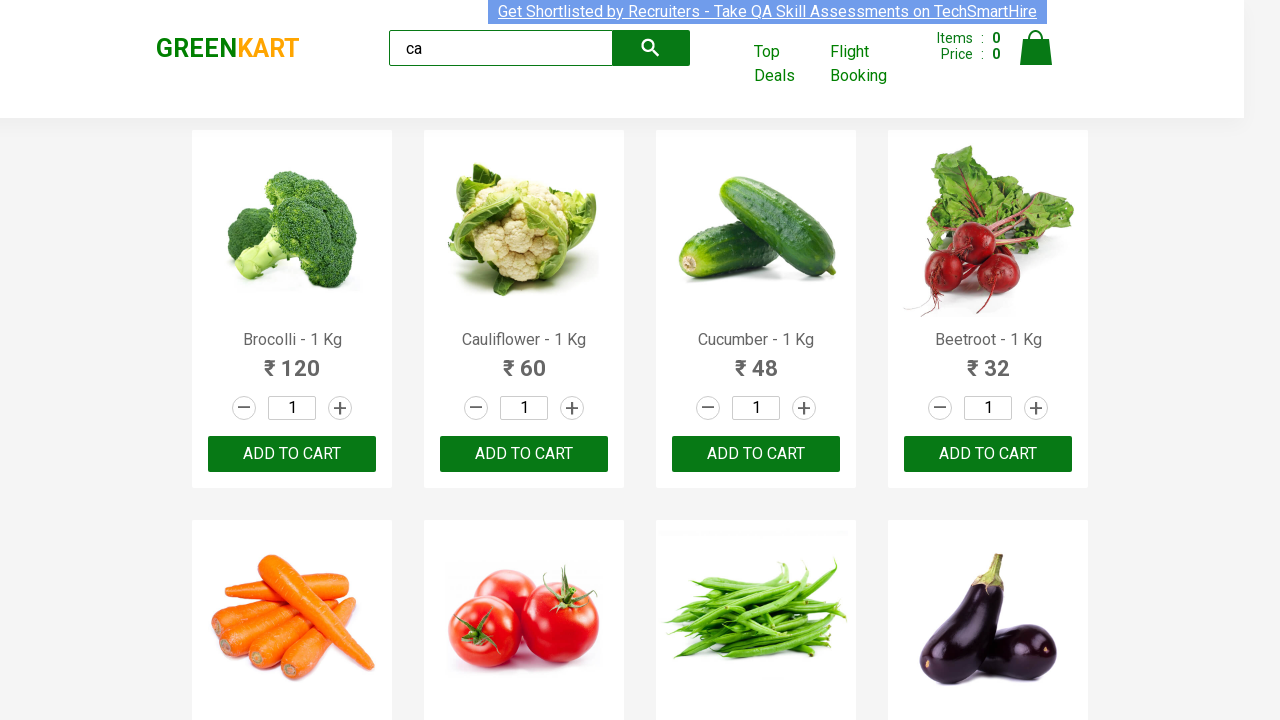

Waited for search results to load
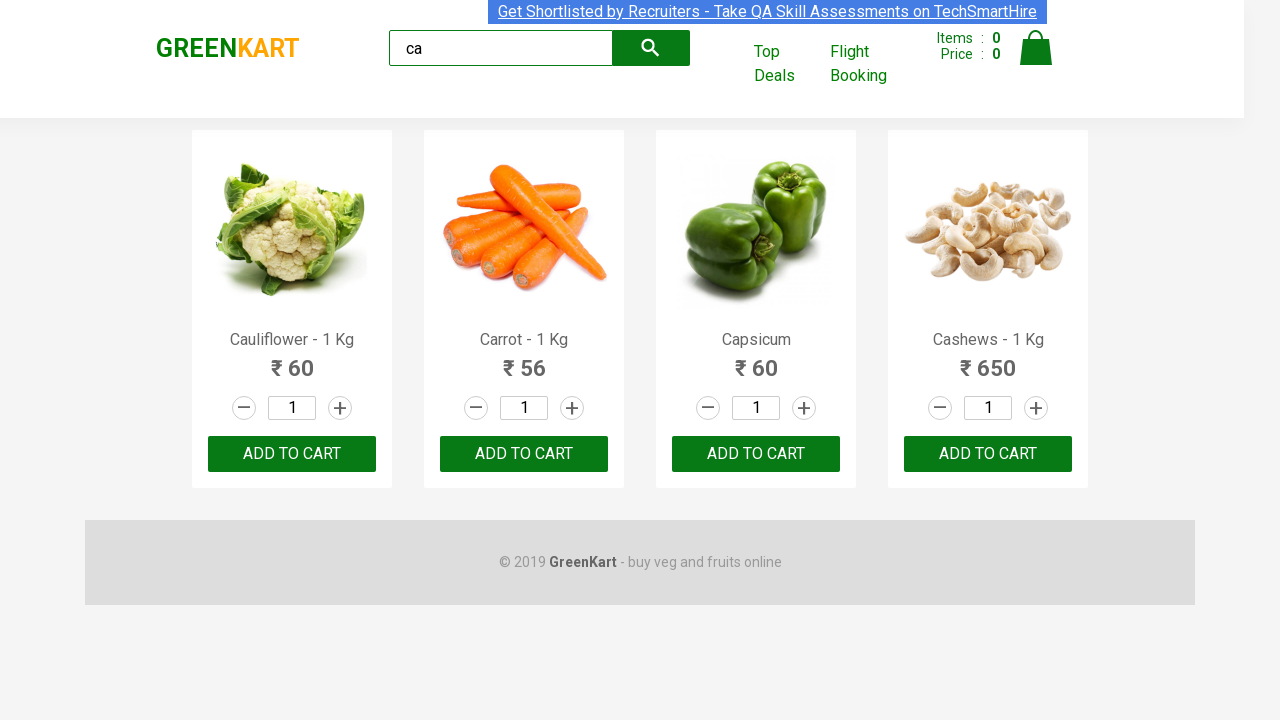

Located all product elements on the page
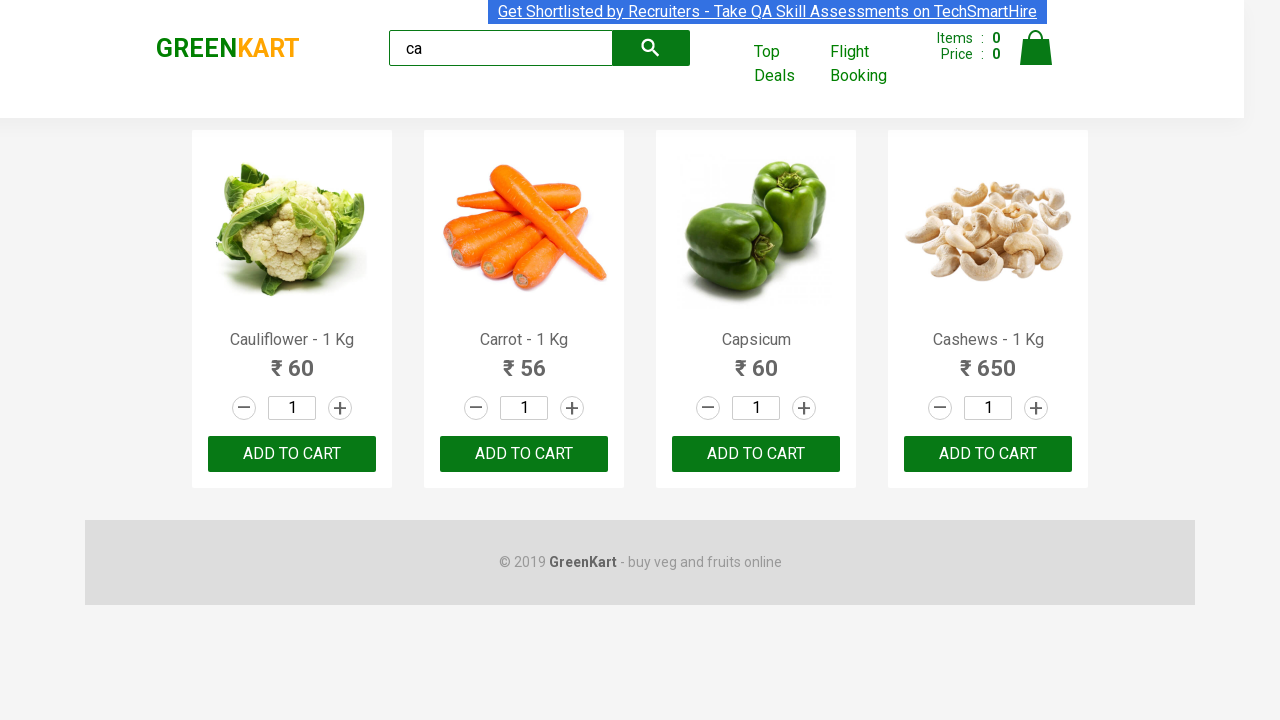

Retrieved product name: Cauliflower - 1 Kg
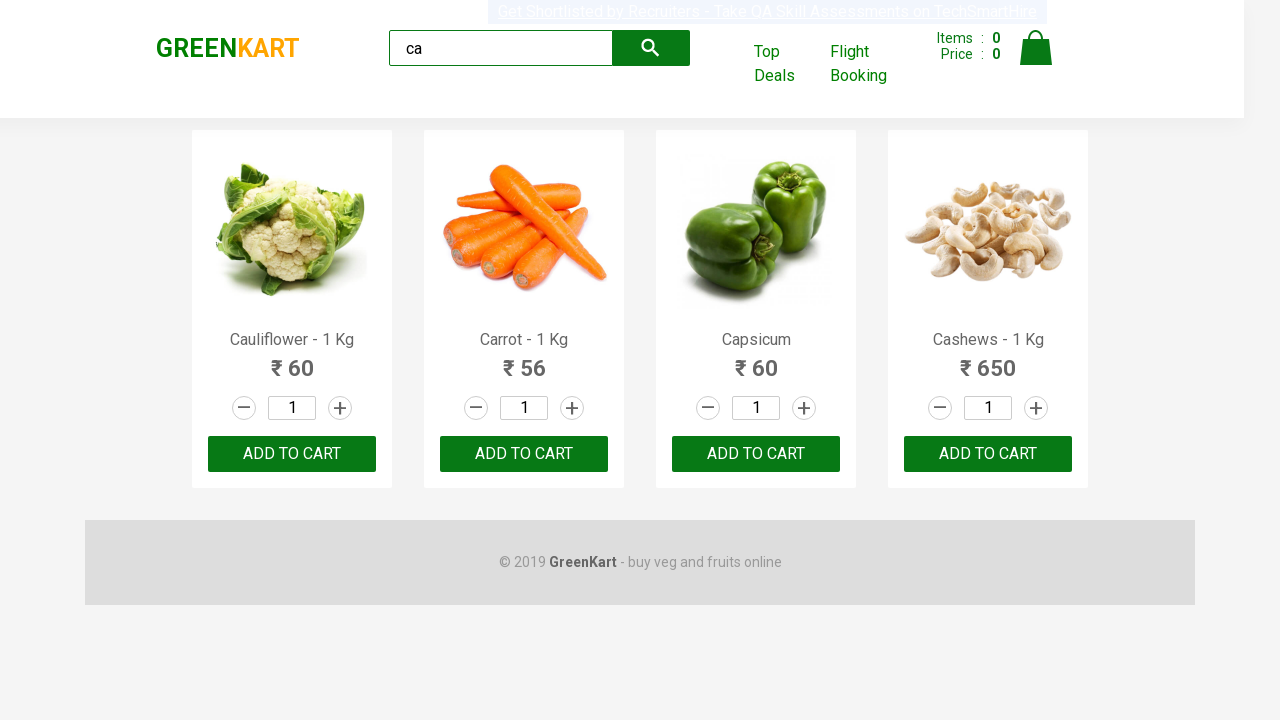

Retrieved product name: Carrot - 1 Kg
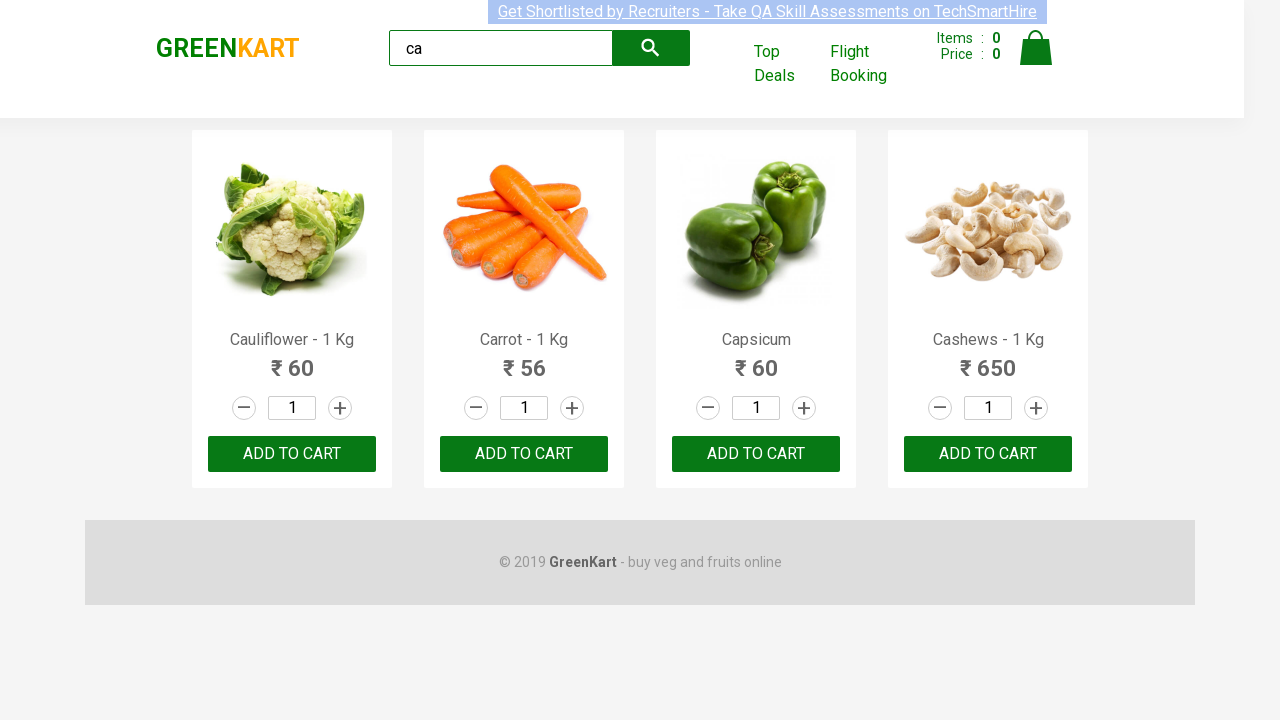

Retrieved product name: Capsicum
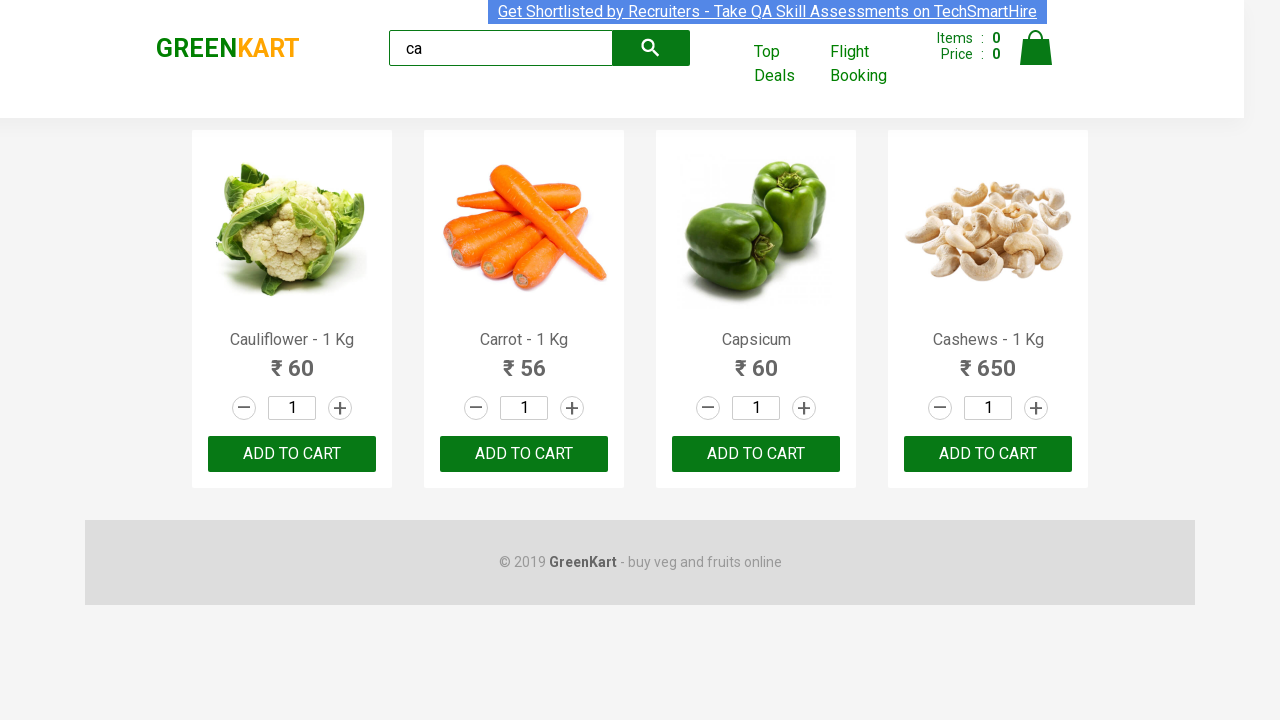

Retrieved product name: Cashews - 1 Kg
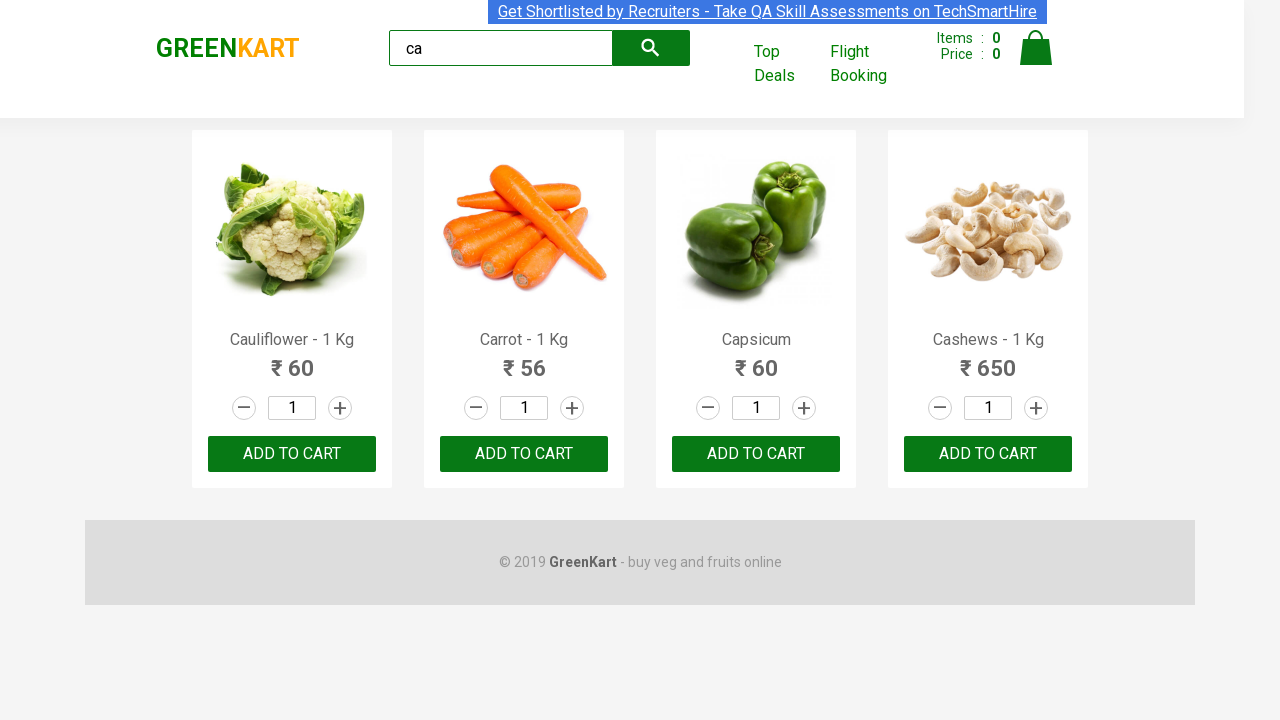

Clicked Add to Cart button for Cashews product at (988, 454) on .products .product >> nth=3 >> button
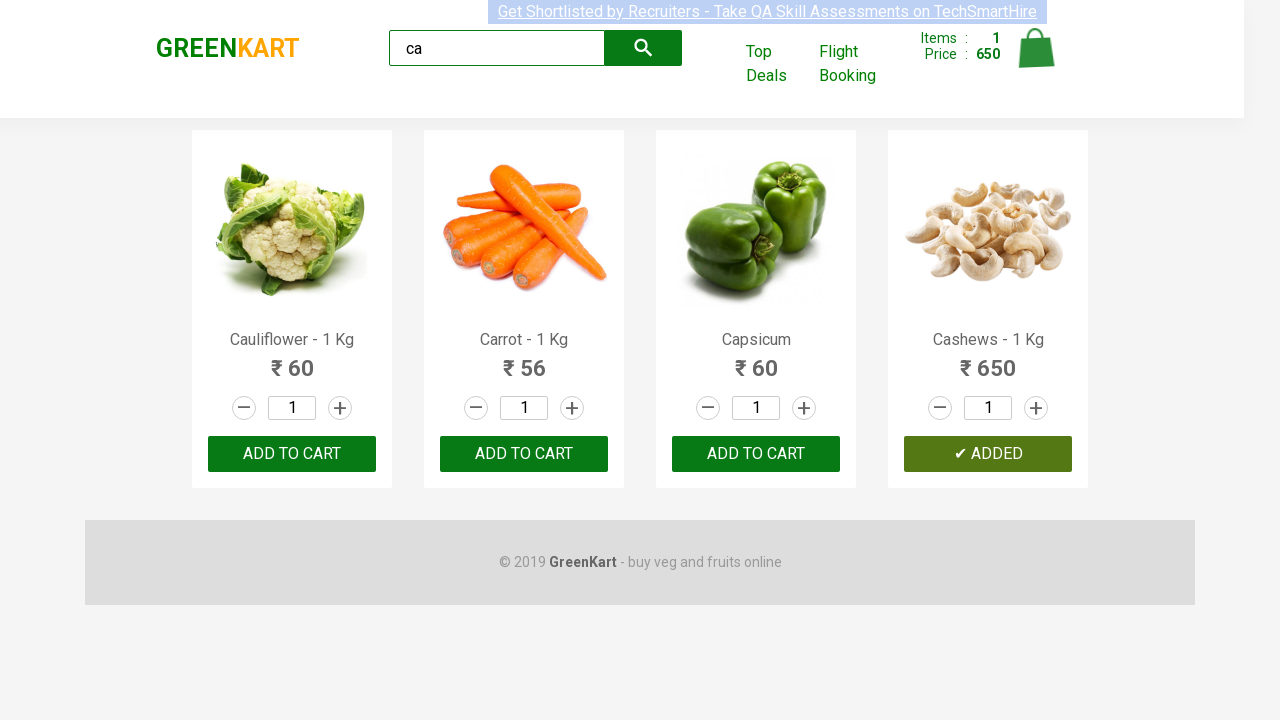

Clicked cart icon to view shopping cart at (1036, 48) on .cart-icon > img
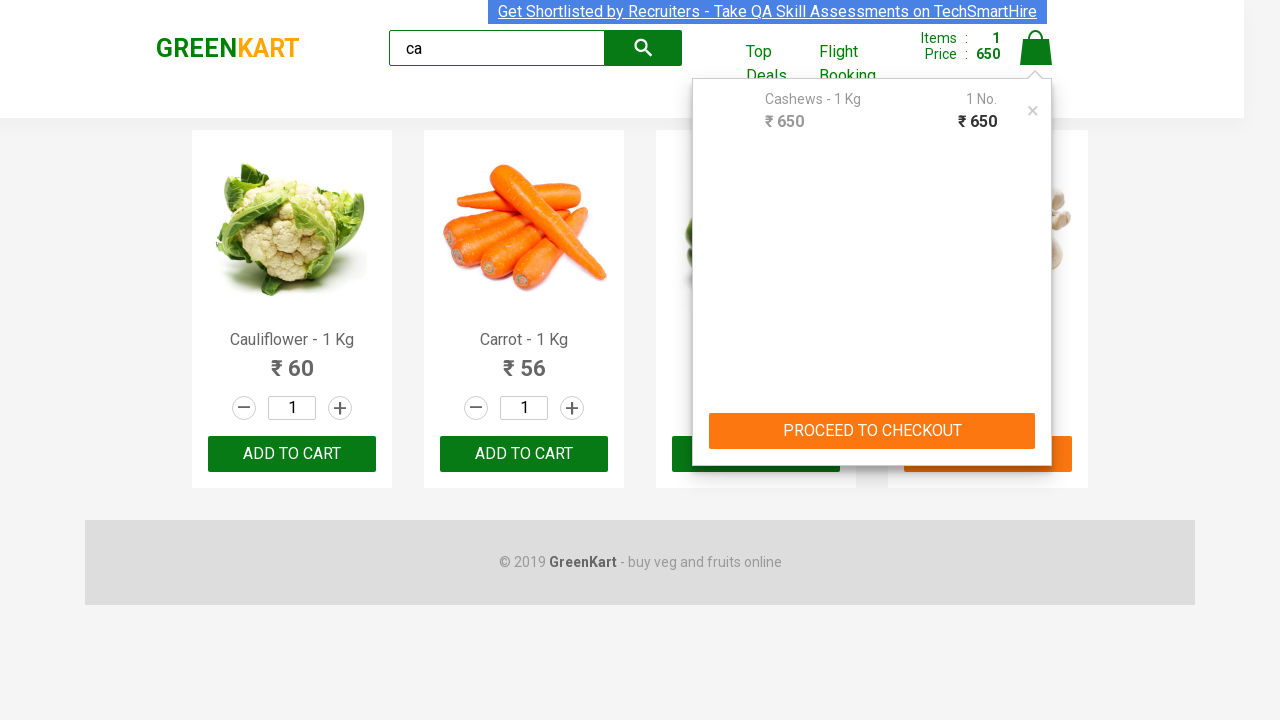

Waited for cart page to load
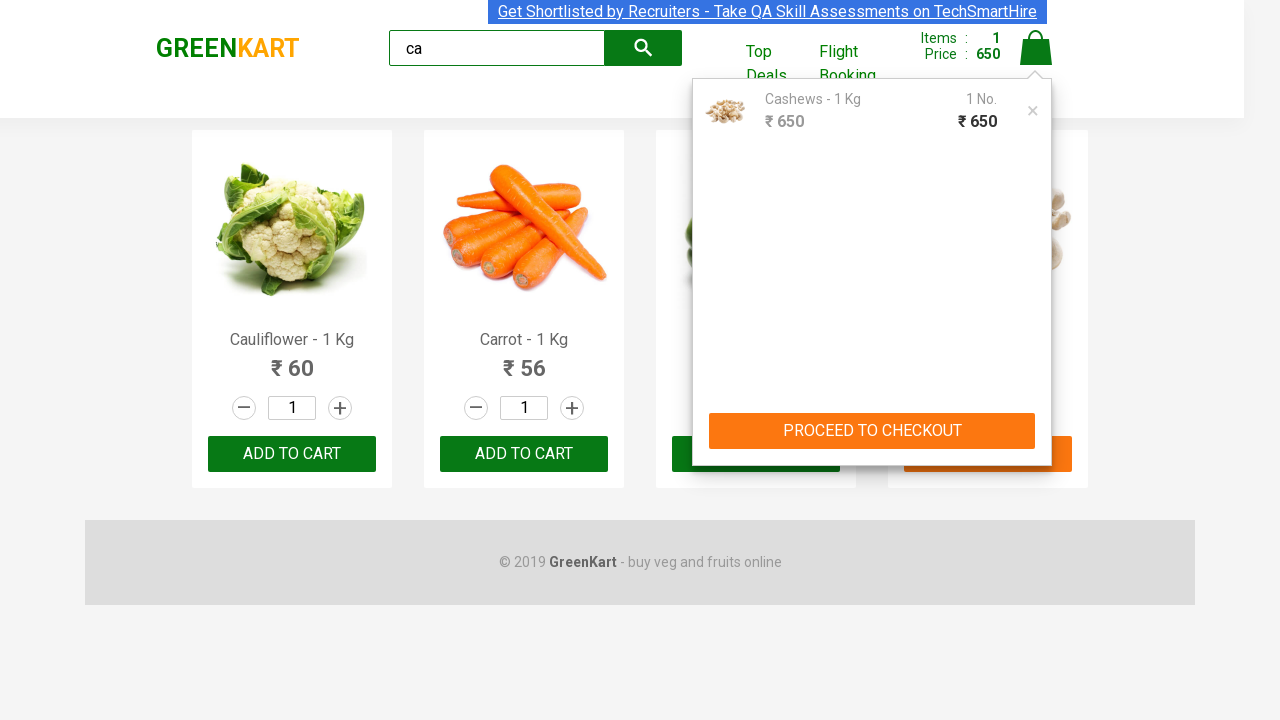

Clicked PROCEED TO CHECKOUT button at (872, 431) on text=PROCEED TO CHECKOUT
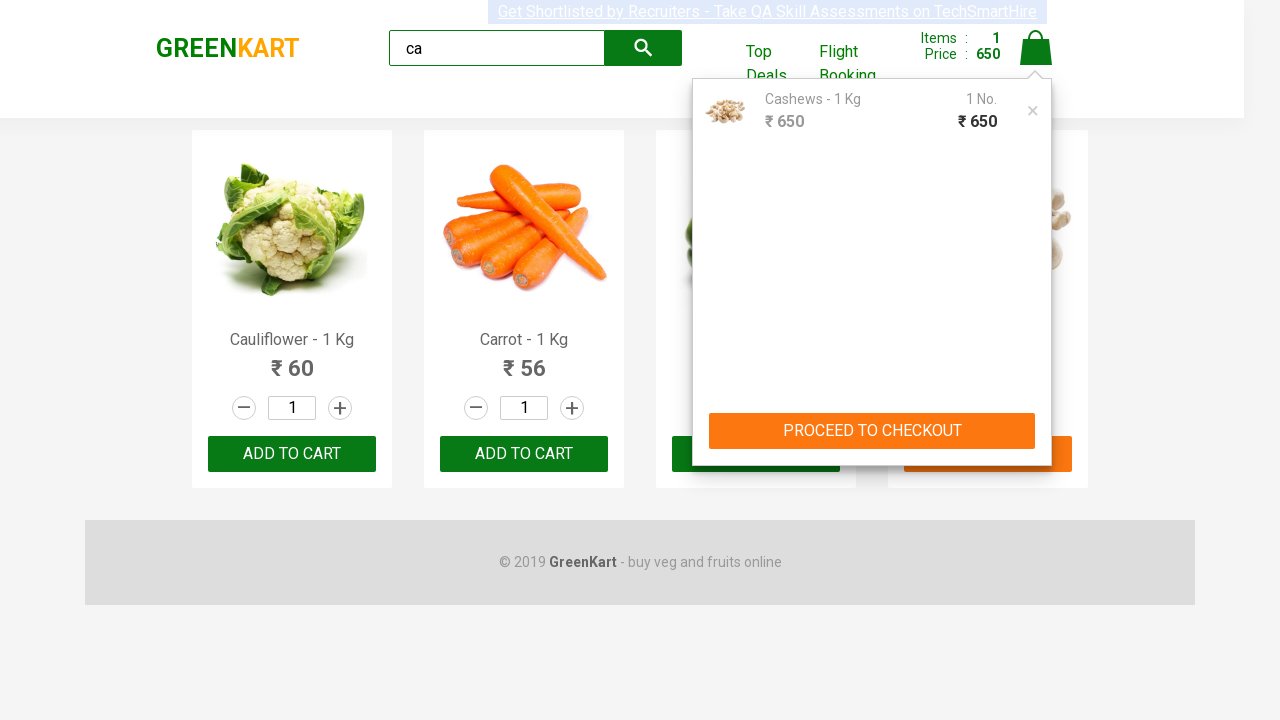

Waited for checkout page to load
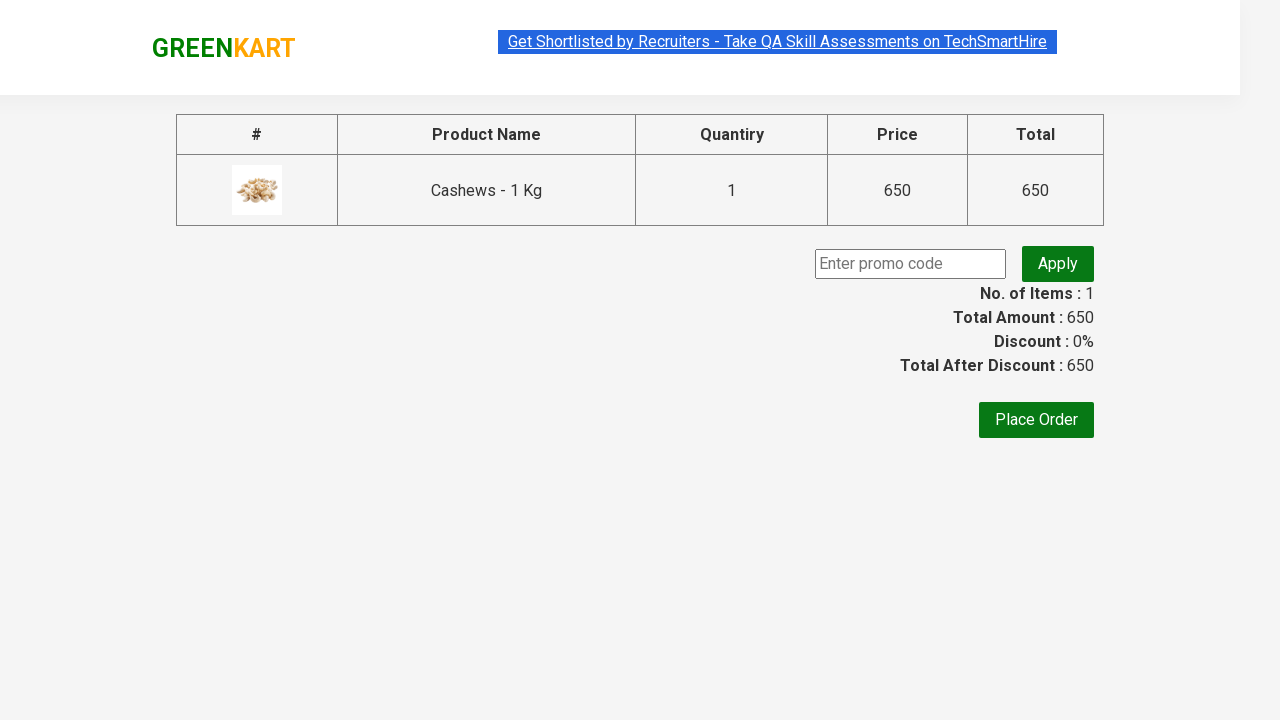

Clicked Place Order button to complete purchase at (1036, 420) on text=Place Order
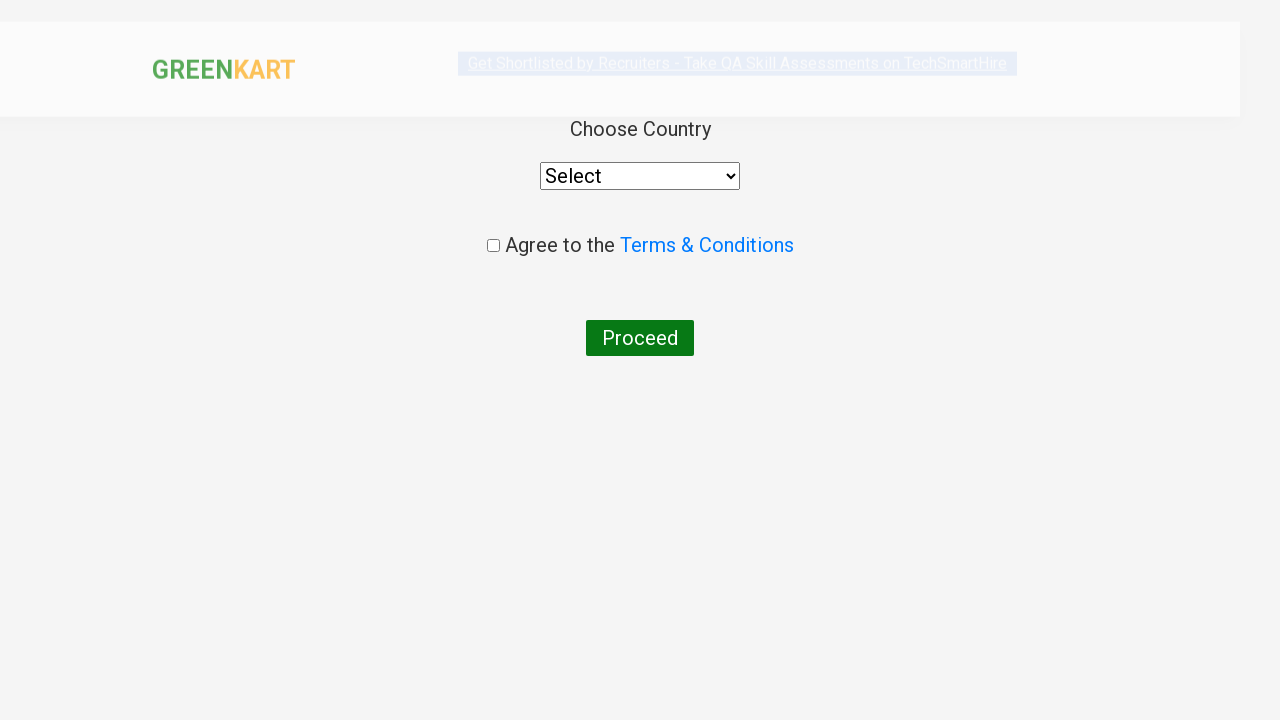

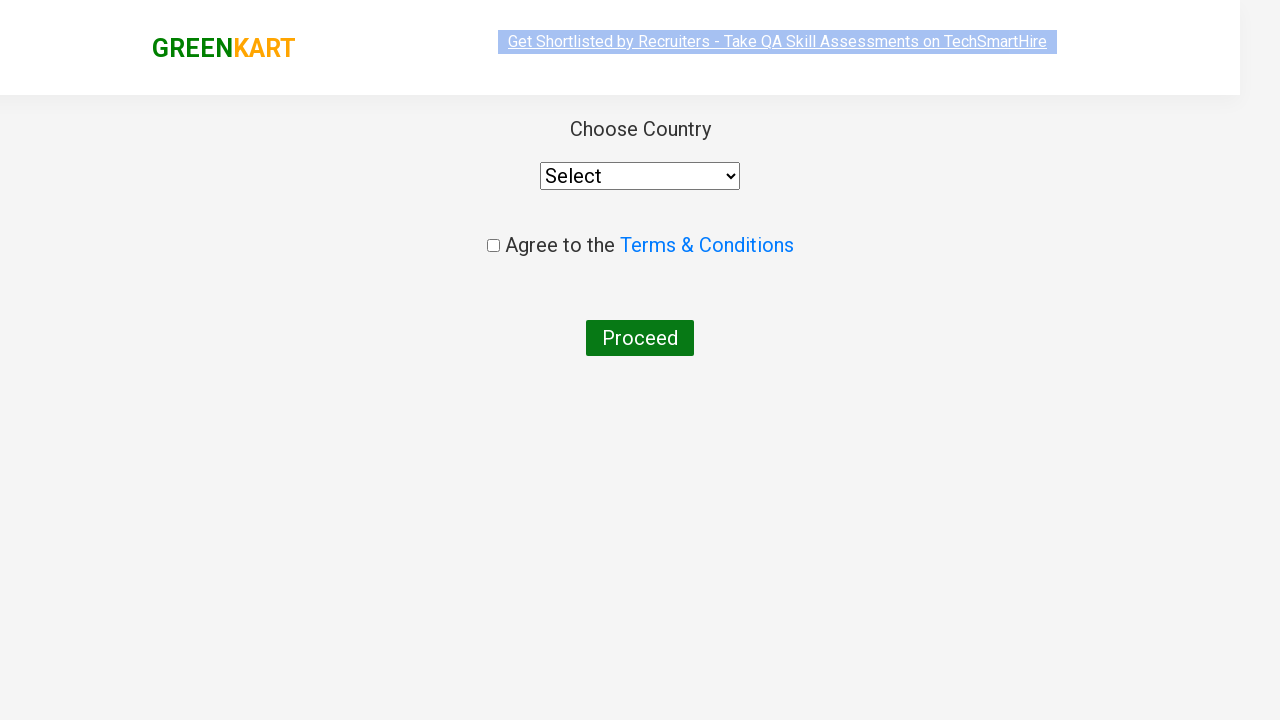